Tests a practice form submission by filling in personal details (name, email, phone, gender, hobbies, address, state, city) and verifying the confirmation message appears after submission.

Starting URL: https://demoqa.com/automation-practice-form

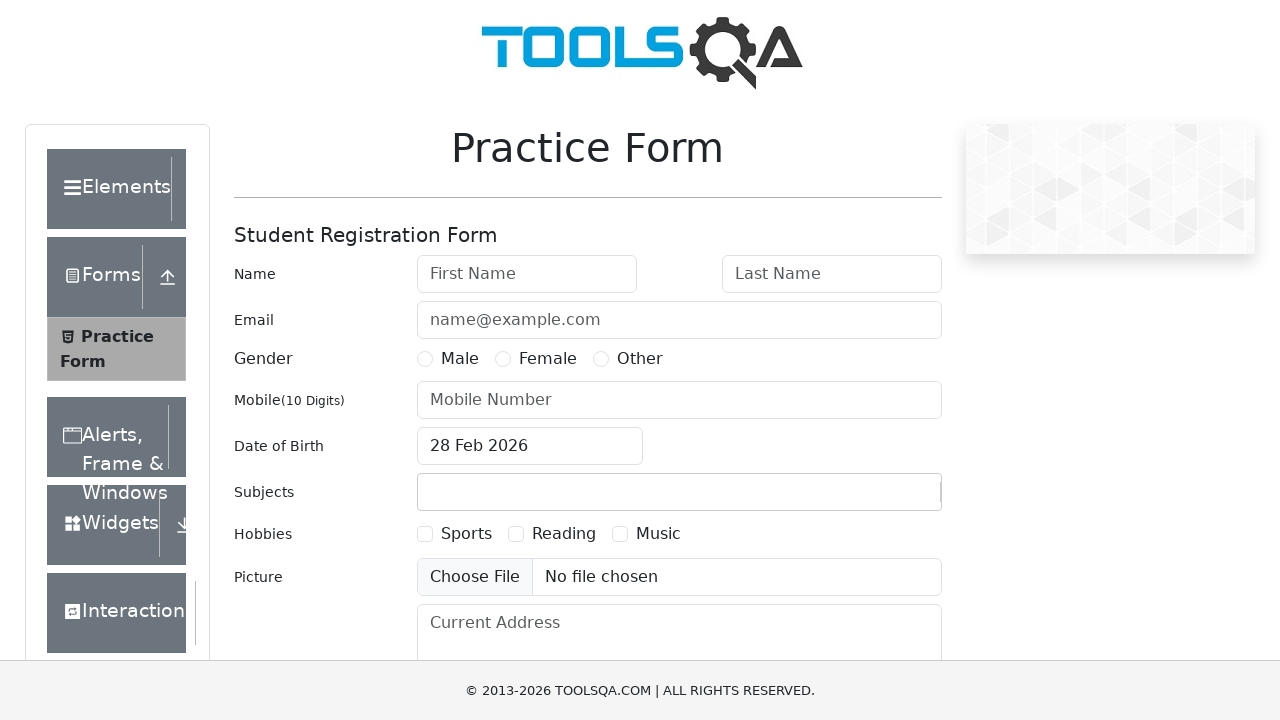

Filled first name field with 'john' on #firstName
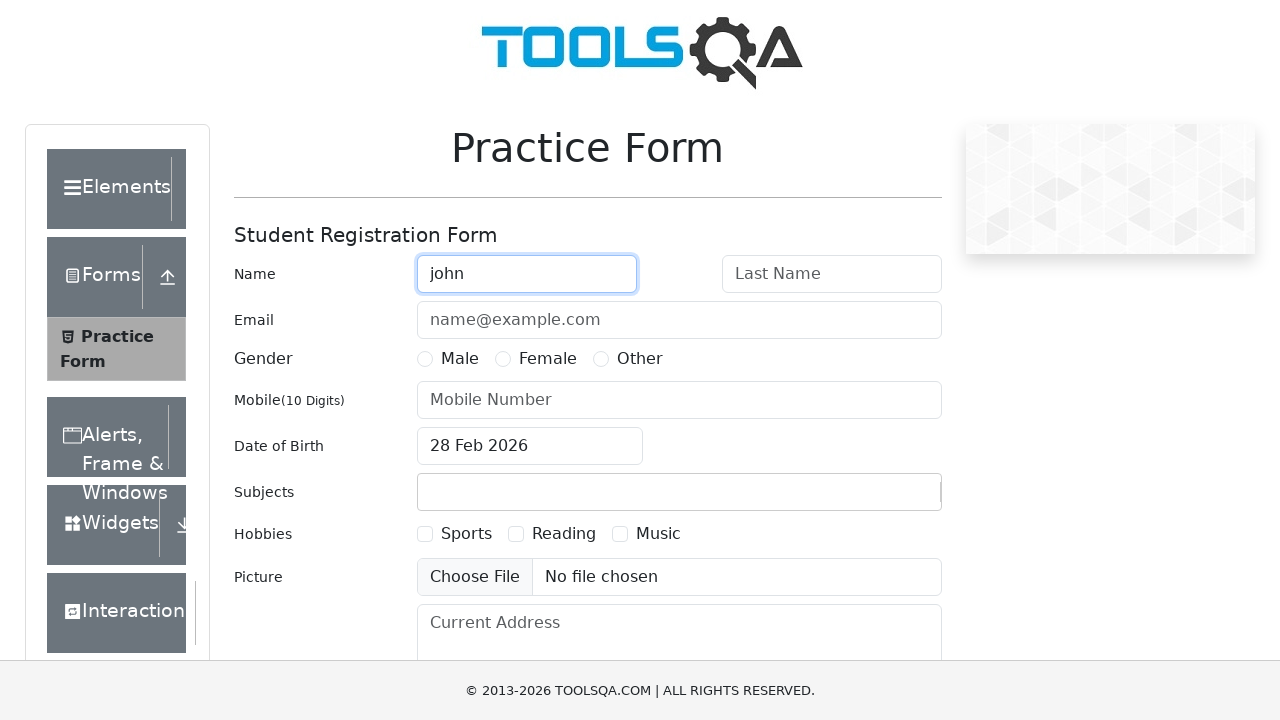

Filled last name field with 'doe' on #lastName
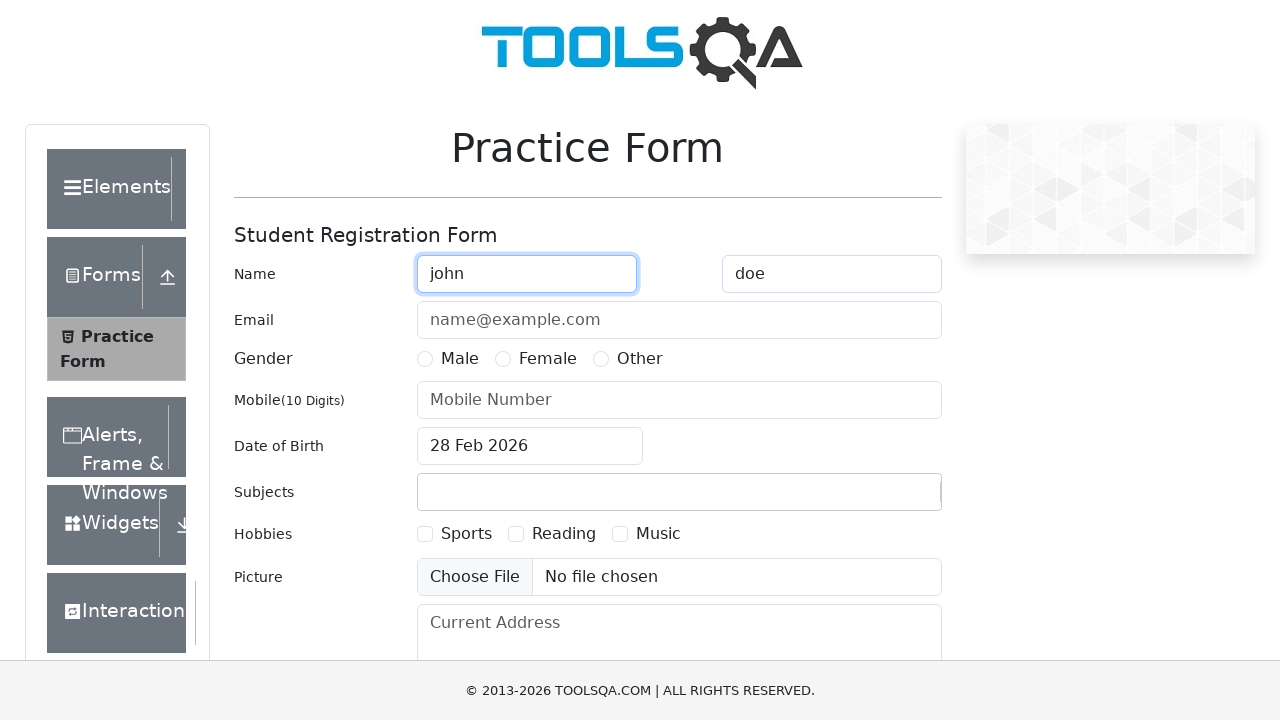

Filled email field with 'jdoe@email.com' on #userEmail
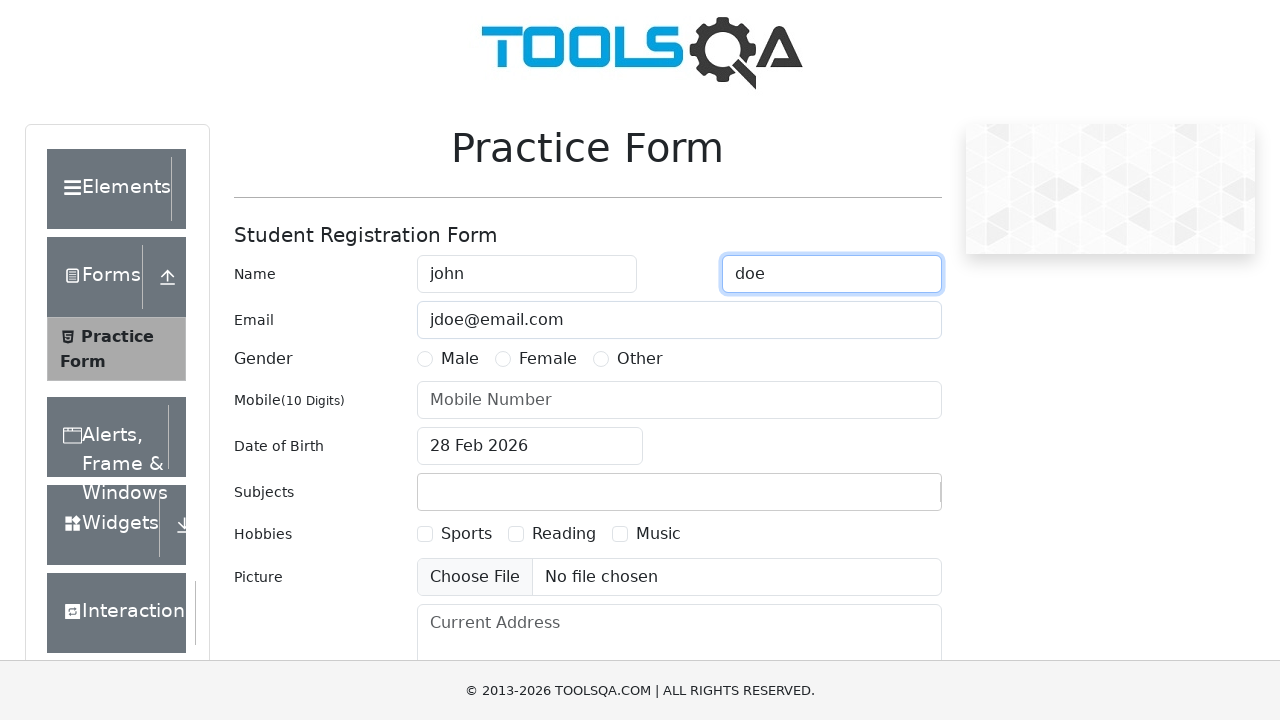

Filled mobile number field with '9876543210' on #userNumber
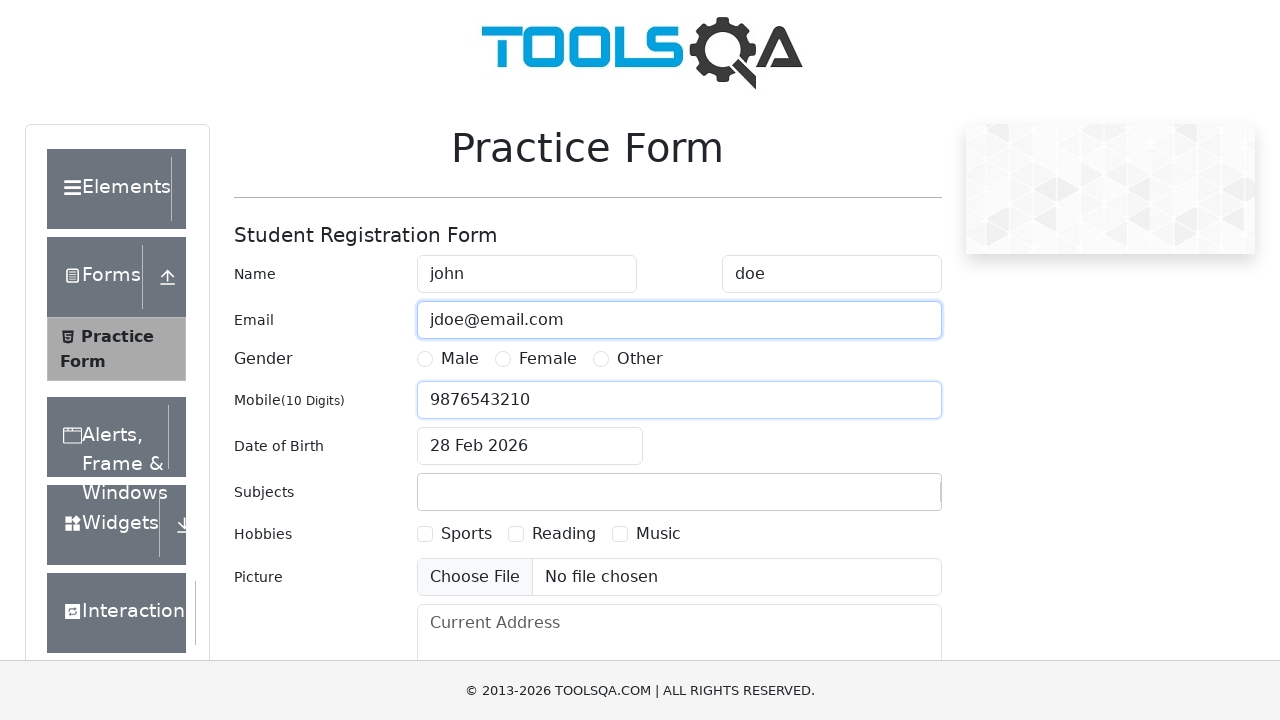

Selected gender as Male at (448, 359) on xpath=//input[@id='gender-radio-1']/..
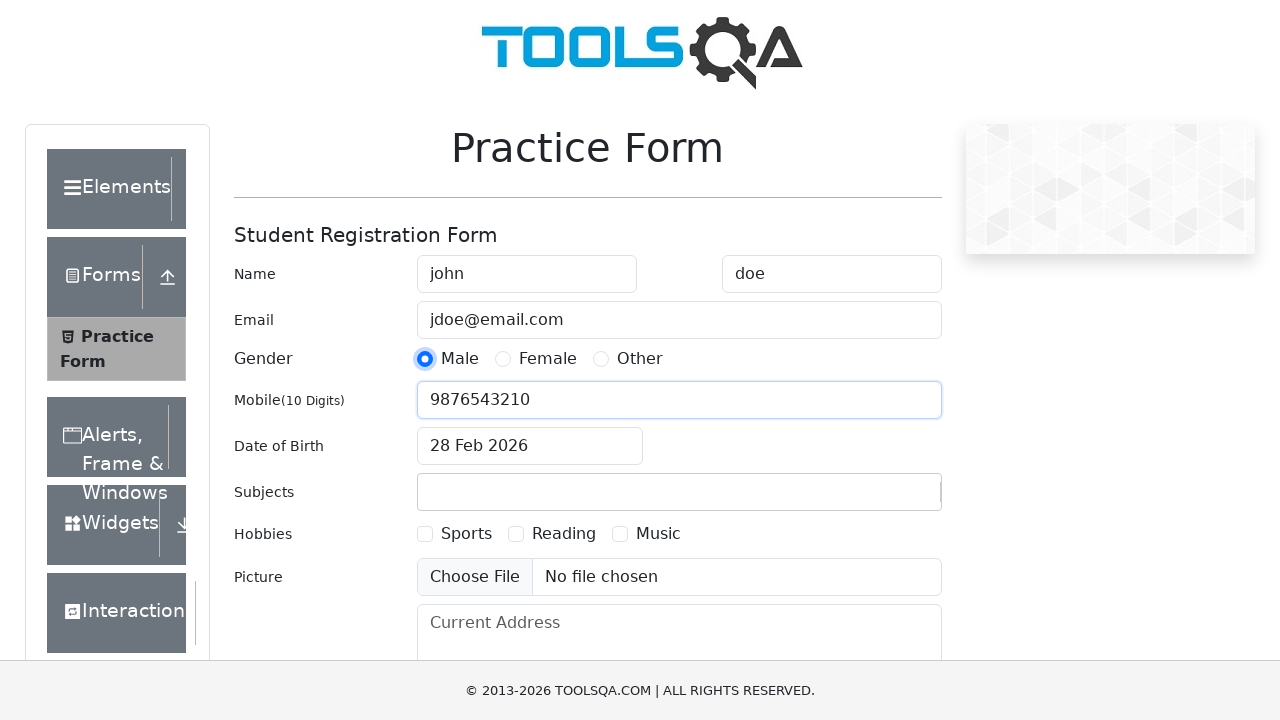

Selected Sports hobby at (454, 534) on xpath=//input[@id='hobbies-checkbox-1']/..
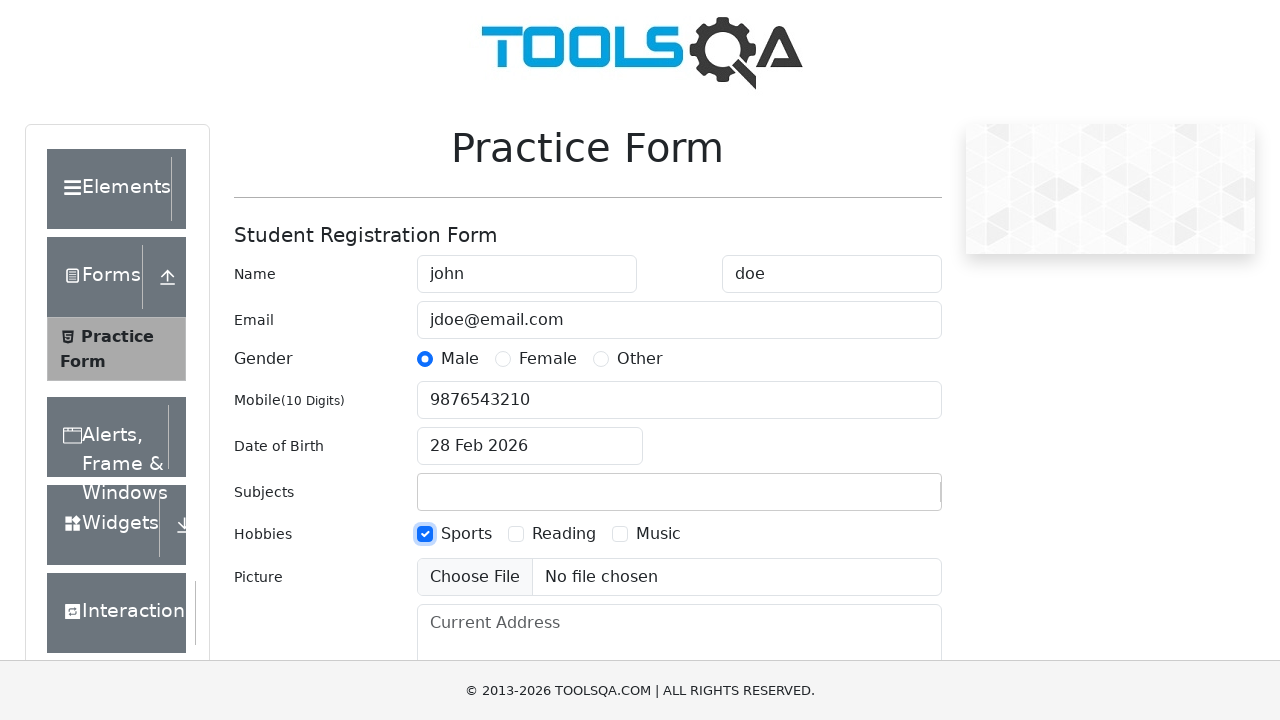

Selected Reading hobby at (552, 534) on xpath=//input[@id='hobbies-checkbox-2']/..
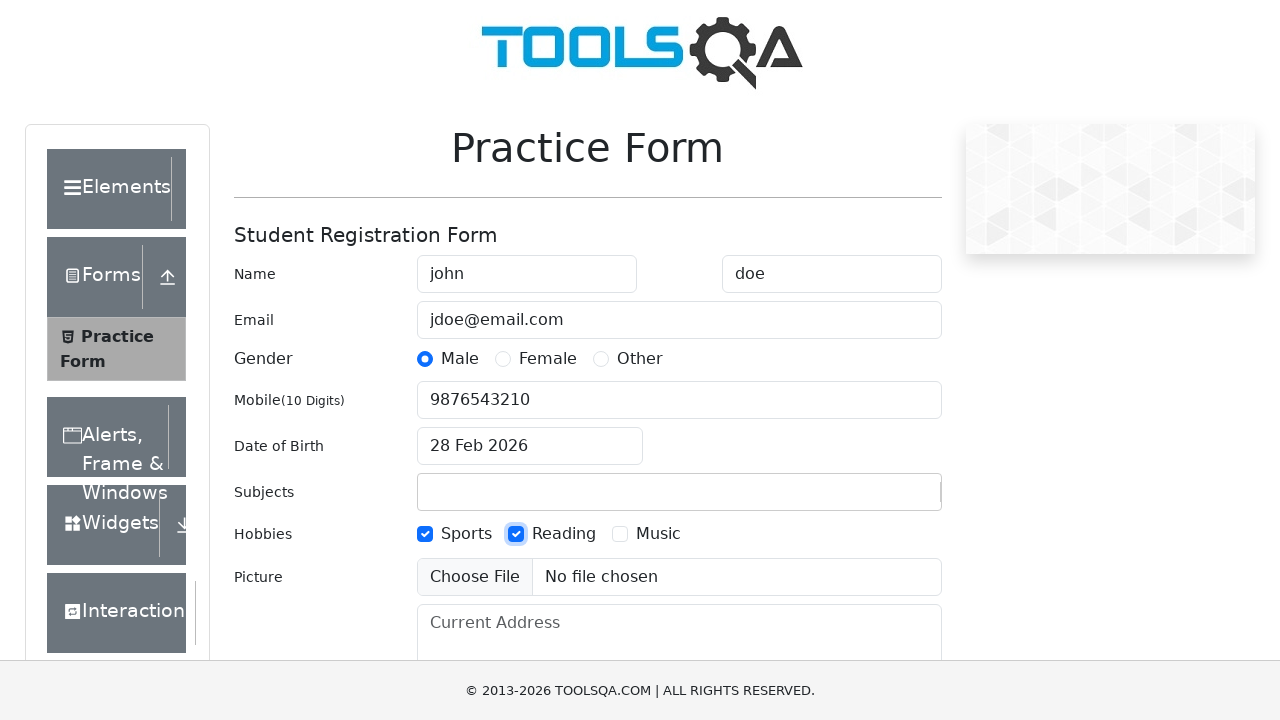

Filled current address field with '2906 Shell Road, 12224' on #currentAddress
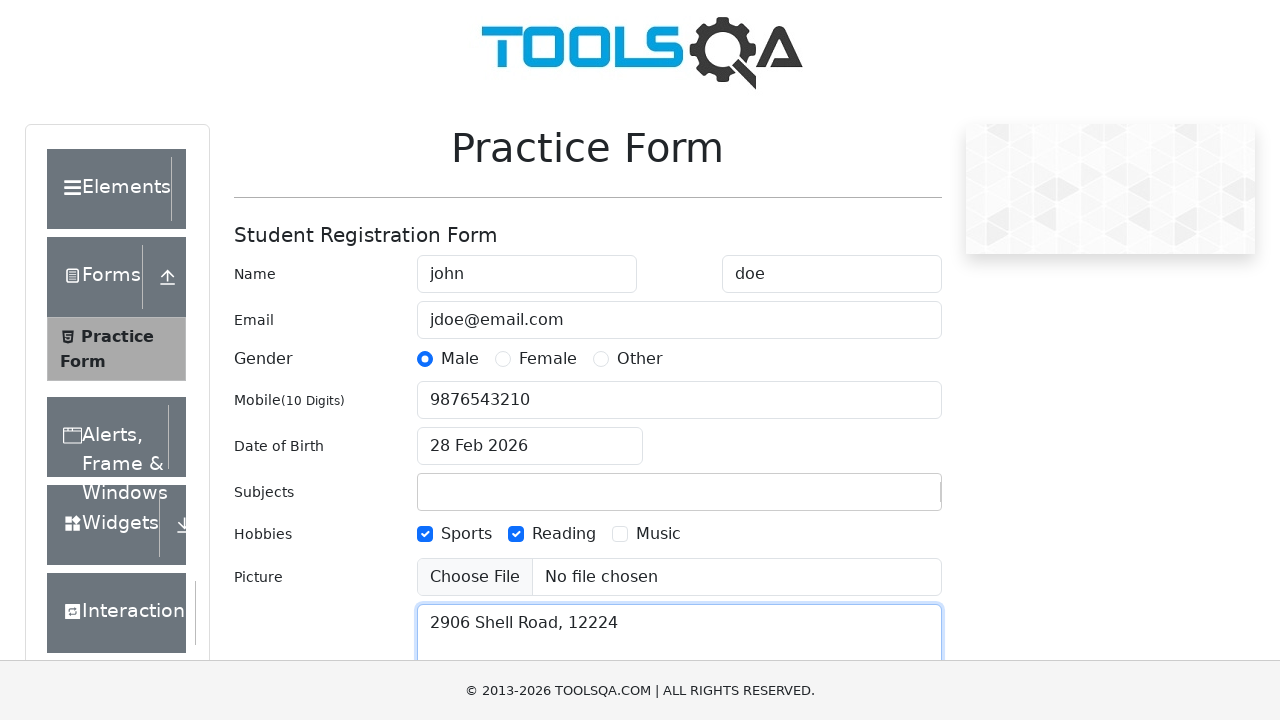

Typed 'NCR' in state dropdown on #react-select-3-input
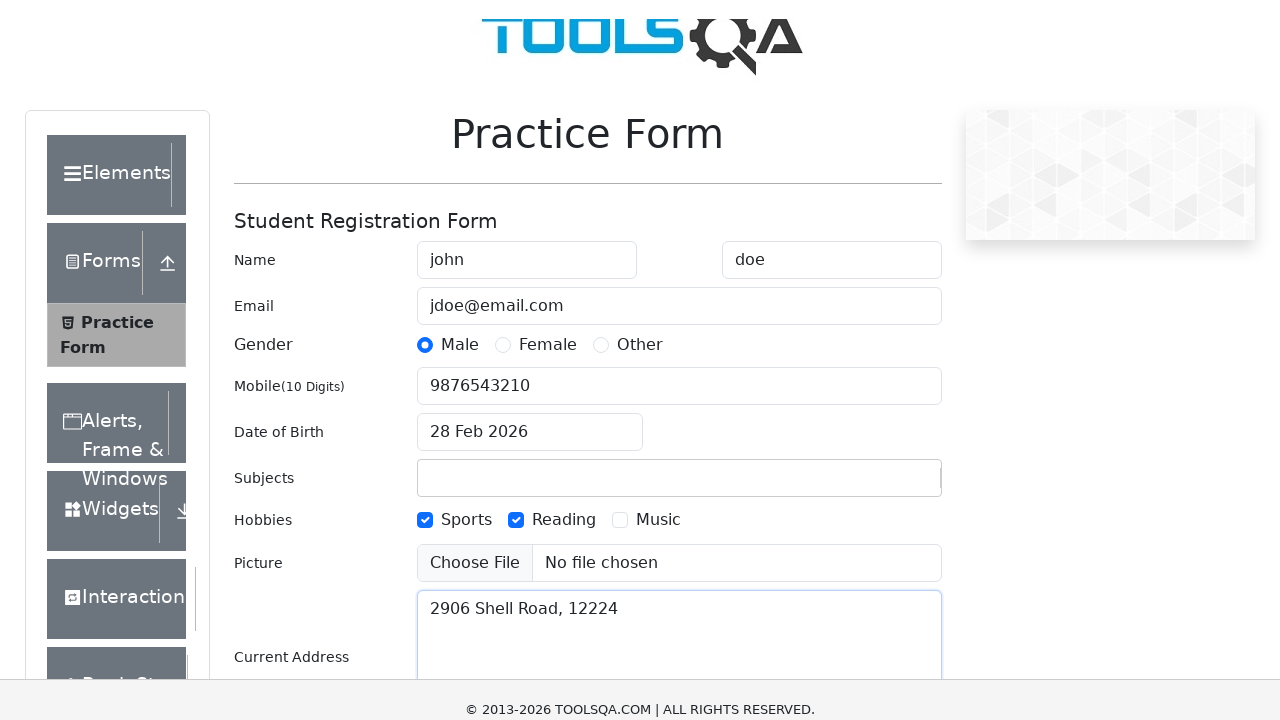

Pressed Tab to confirm state selection
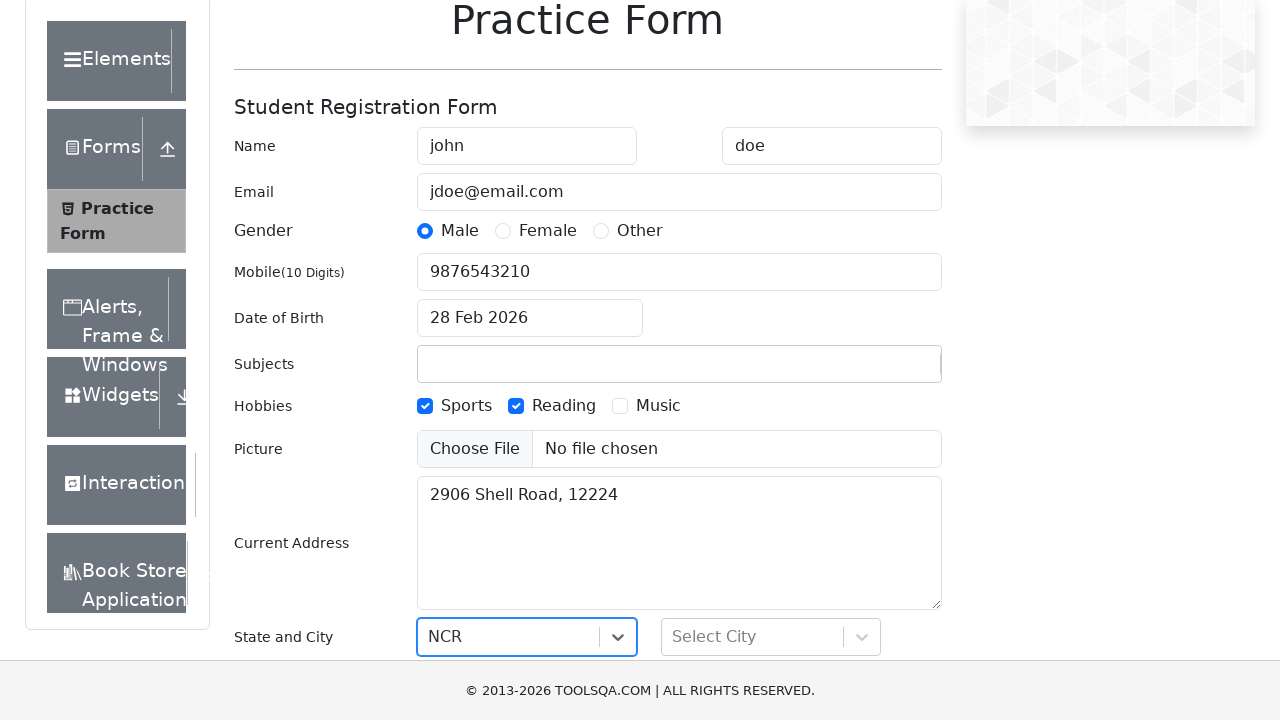

Waited for city dropdown to be enabled
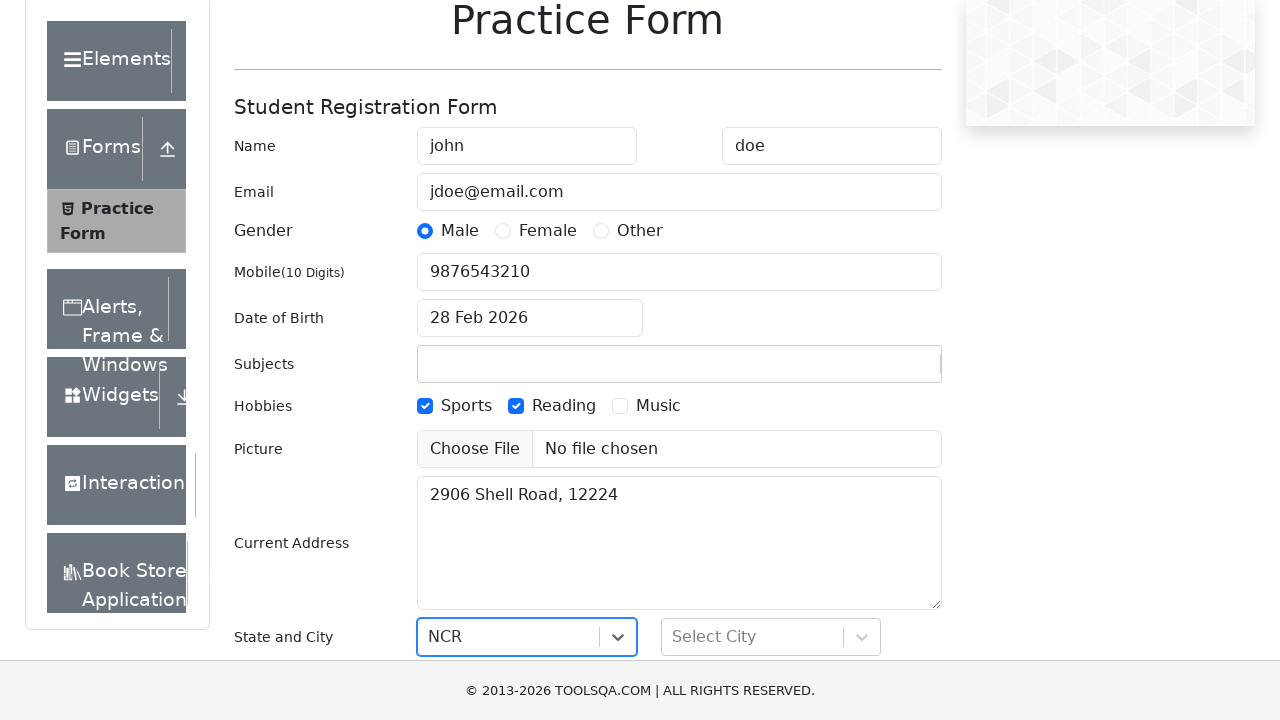

Typed 'Delhi' in city dropdown on #react-select-4-input
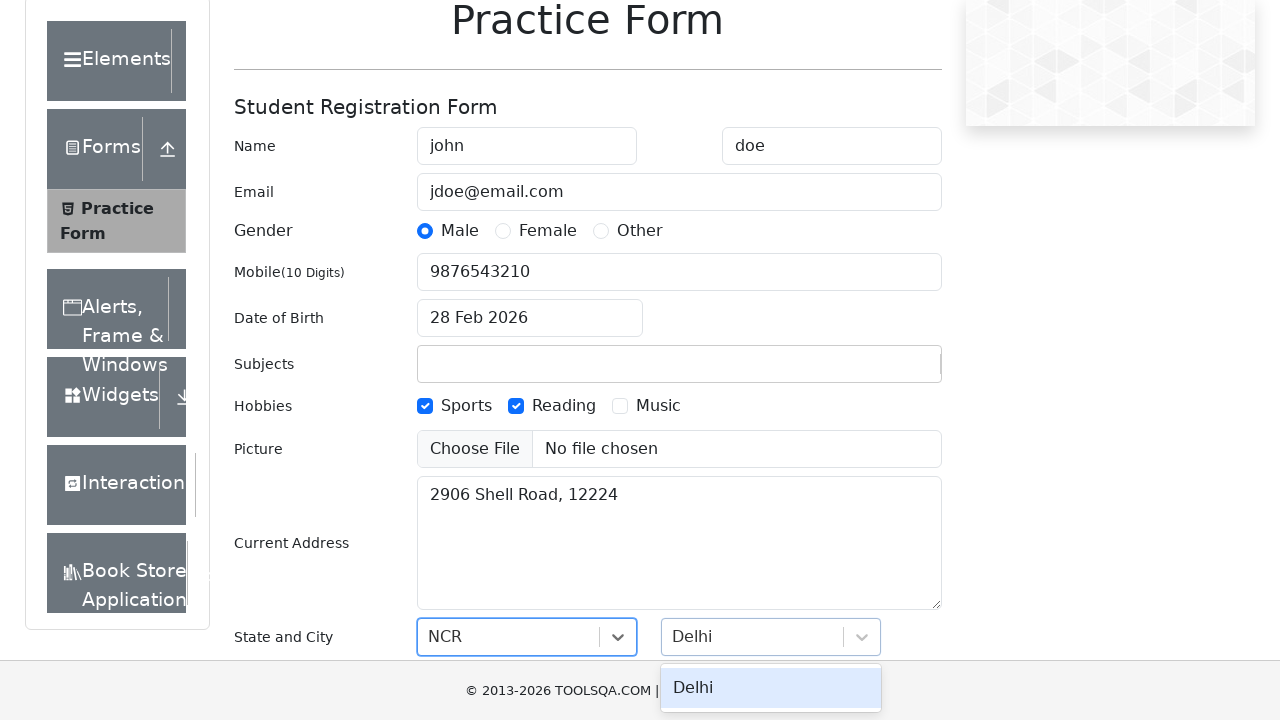

Pressed Tab to confirm city selection
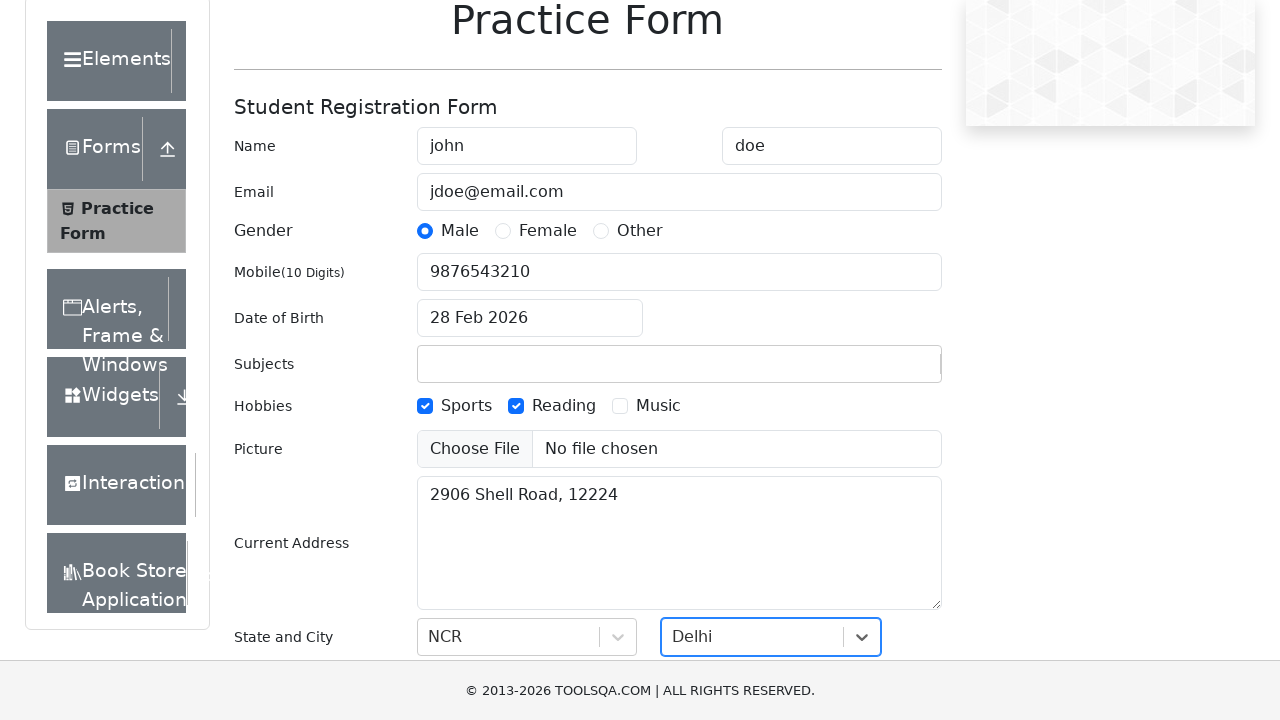

Scrolled to submit button
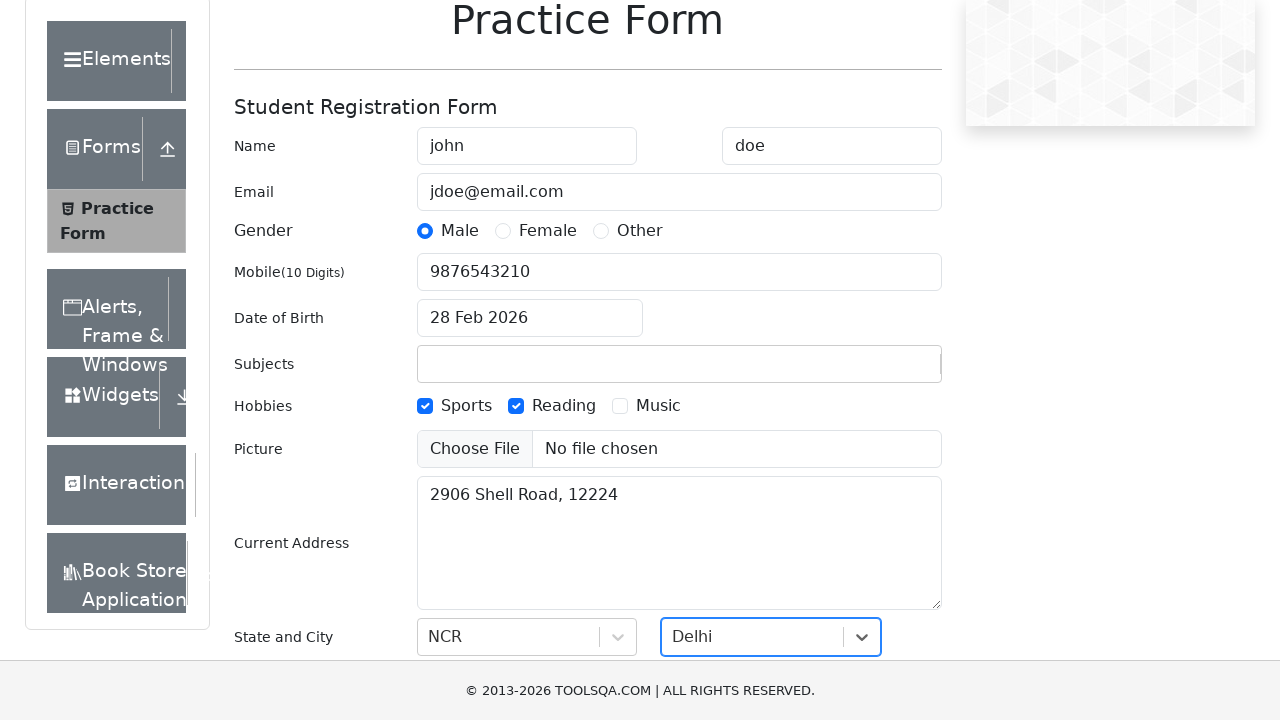

Clicked submit button to submit the form at (885, 499) on #submit
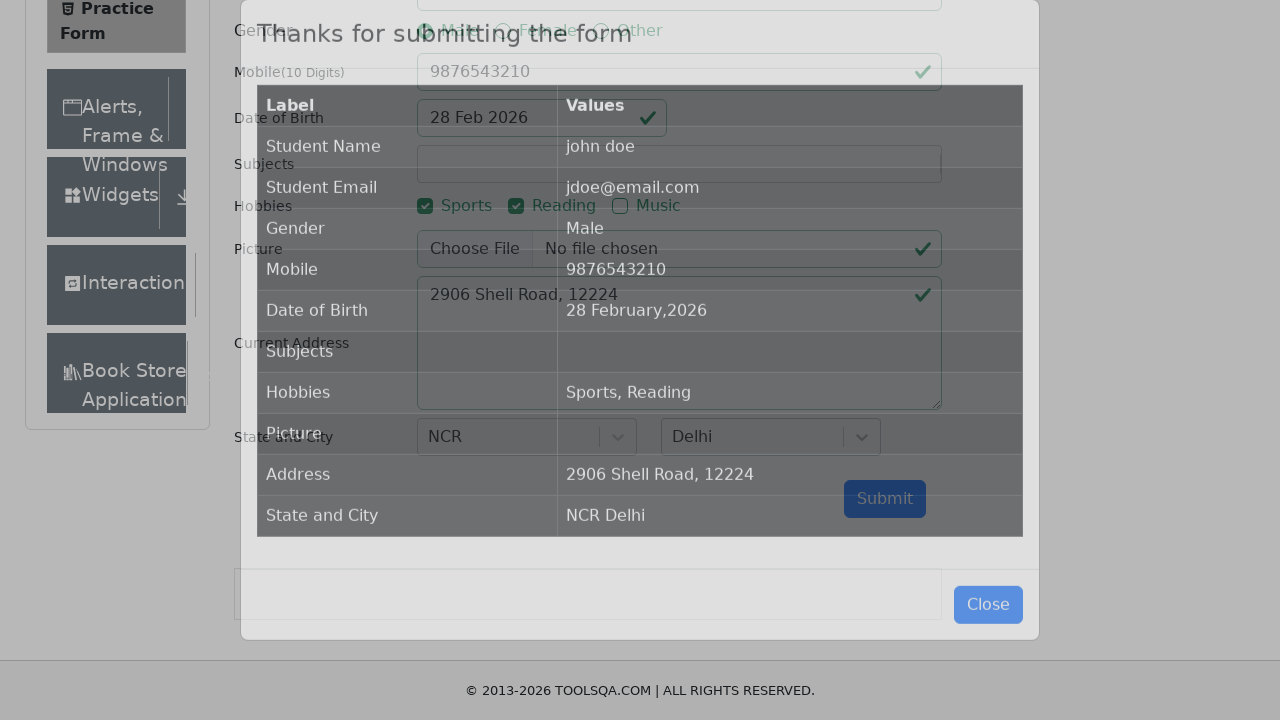

Confirmation modal appeared with submission message
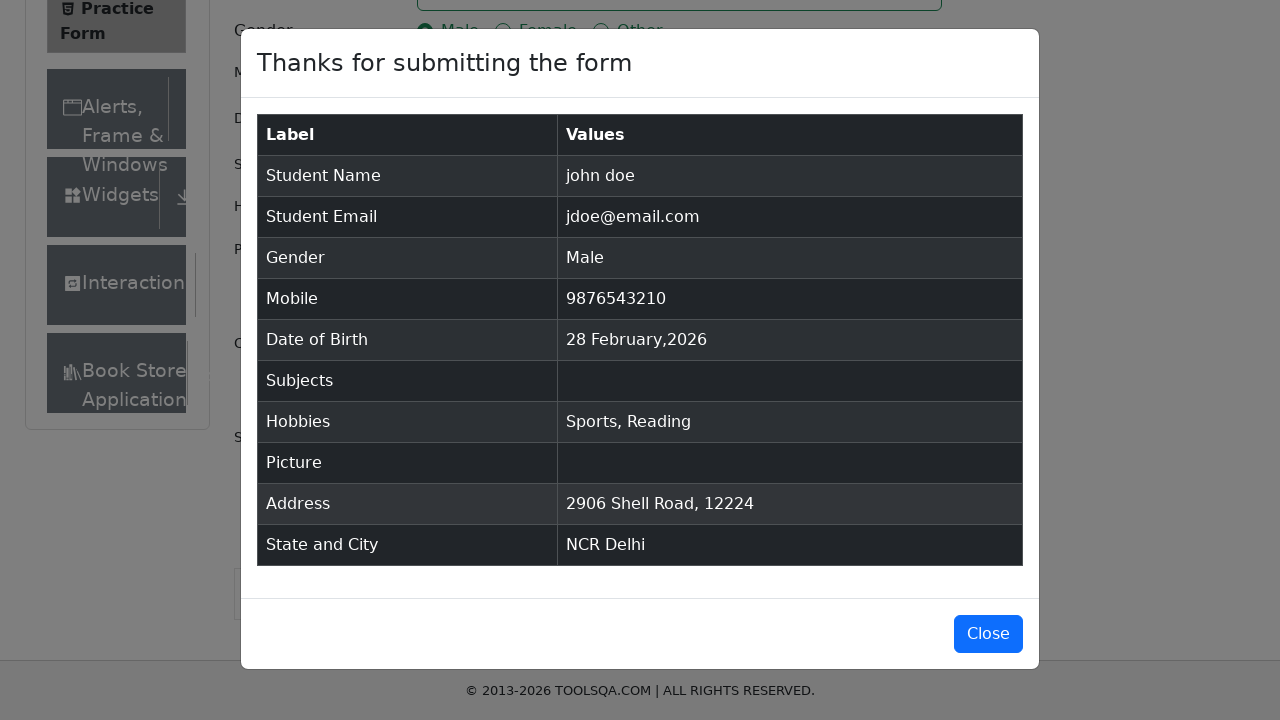

Closed confirmation modal at (988, 634) on #closeLargeModal
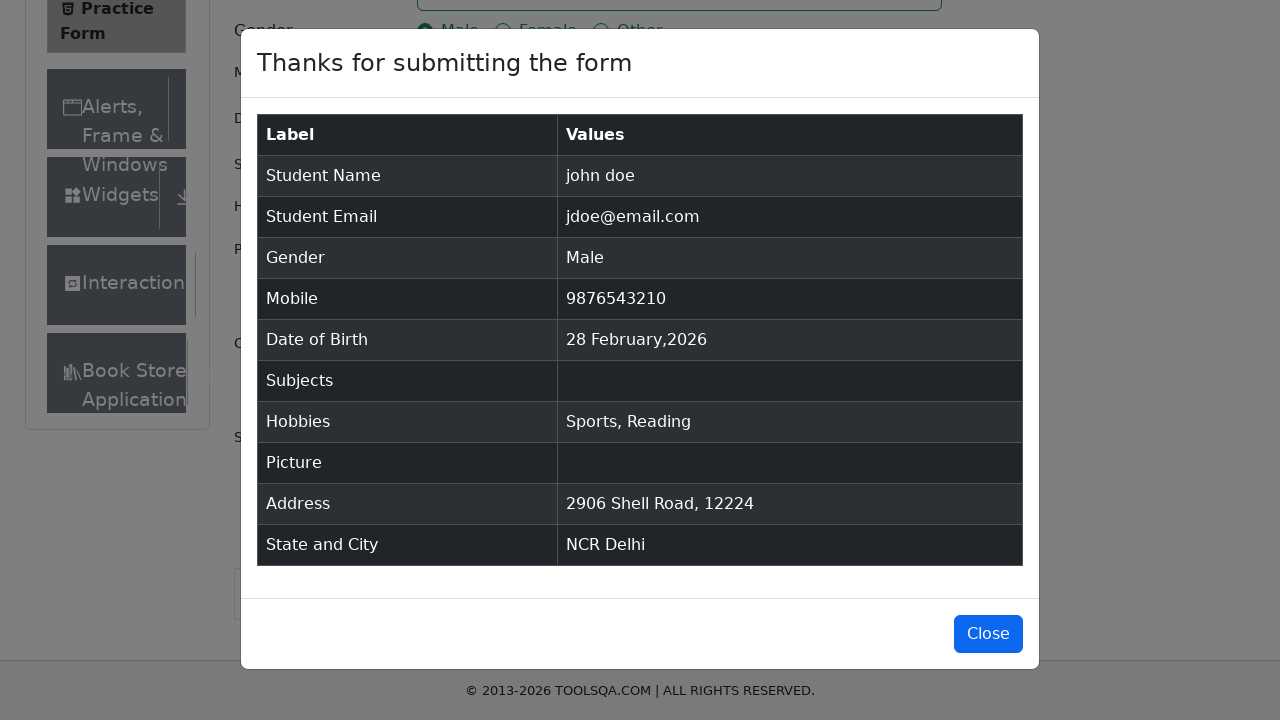

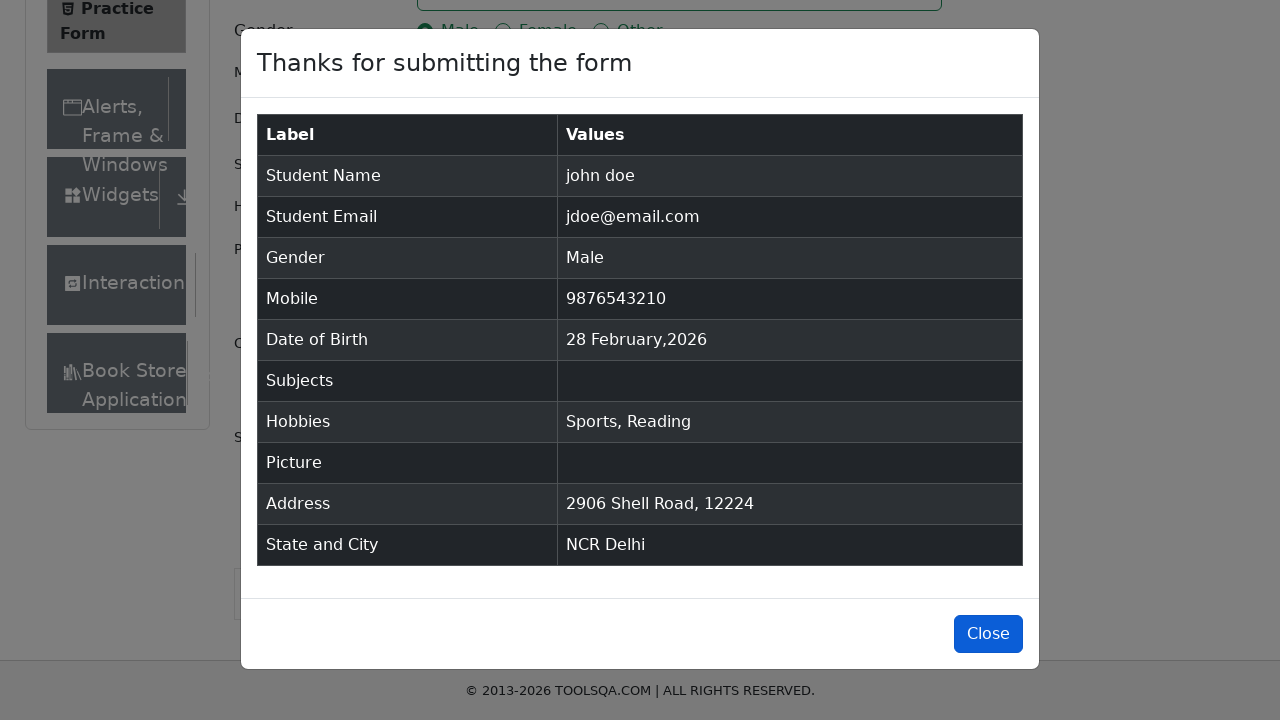